Tests drag and drop functionality by moving element A to container B and back, verifying the elements swap positions correctly.

Starting URL: https://the-internet.herokuapp.com/drag_and_drop

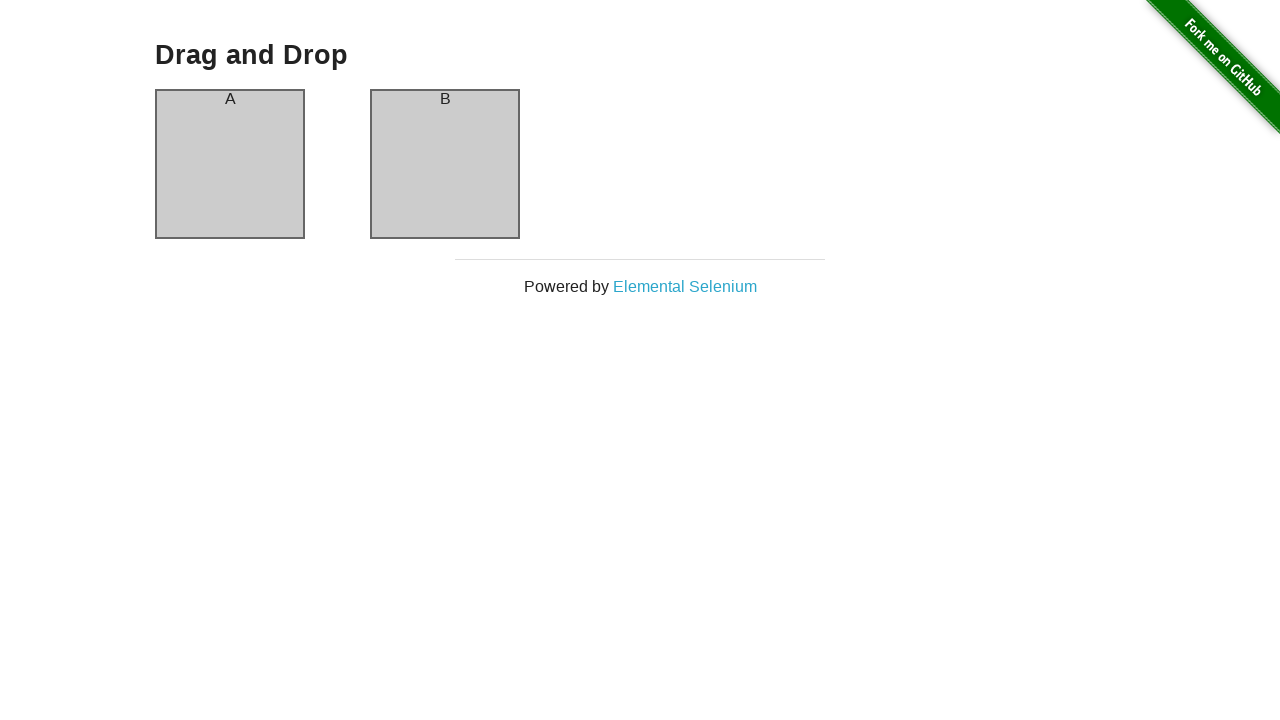

Waited for drag and drop header to load
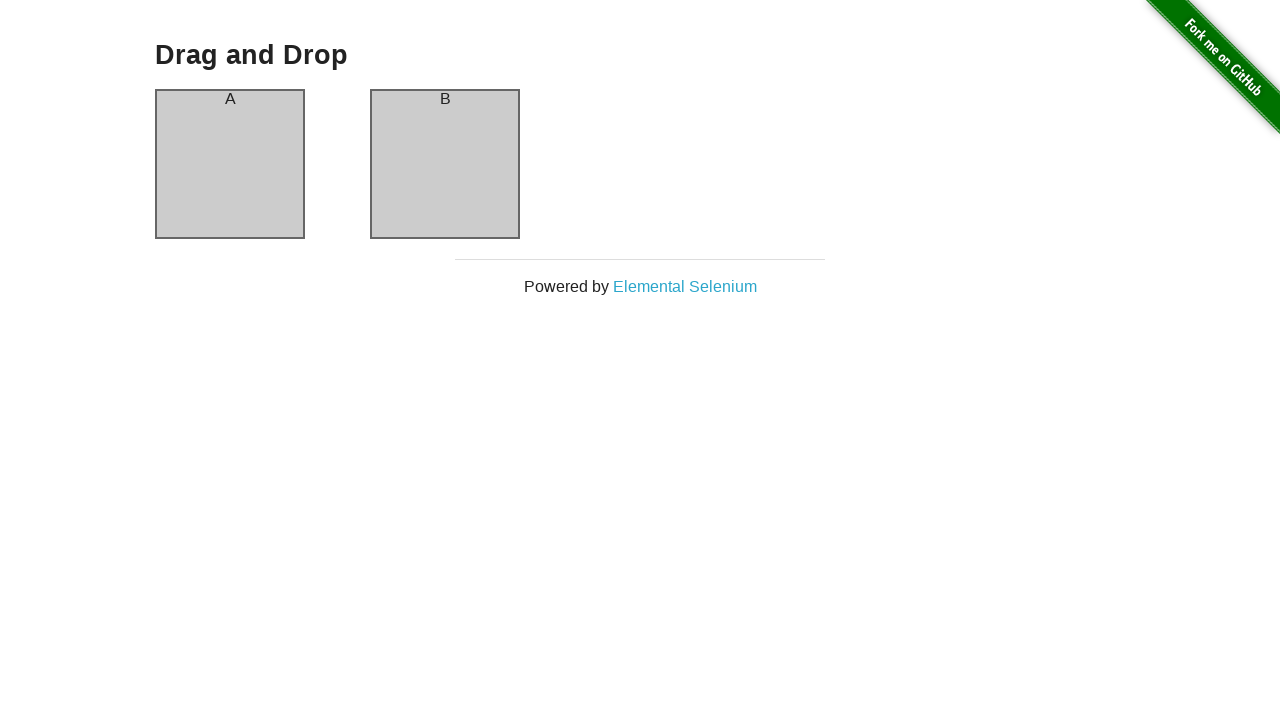

Verified column A header is visible
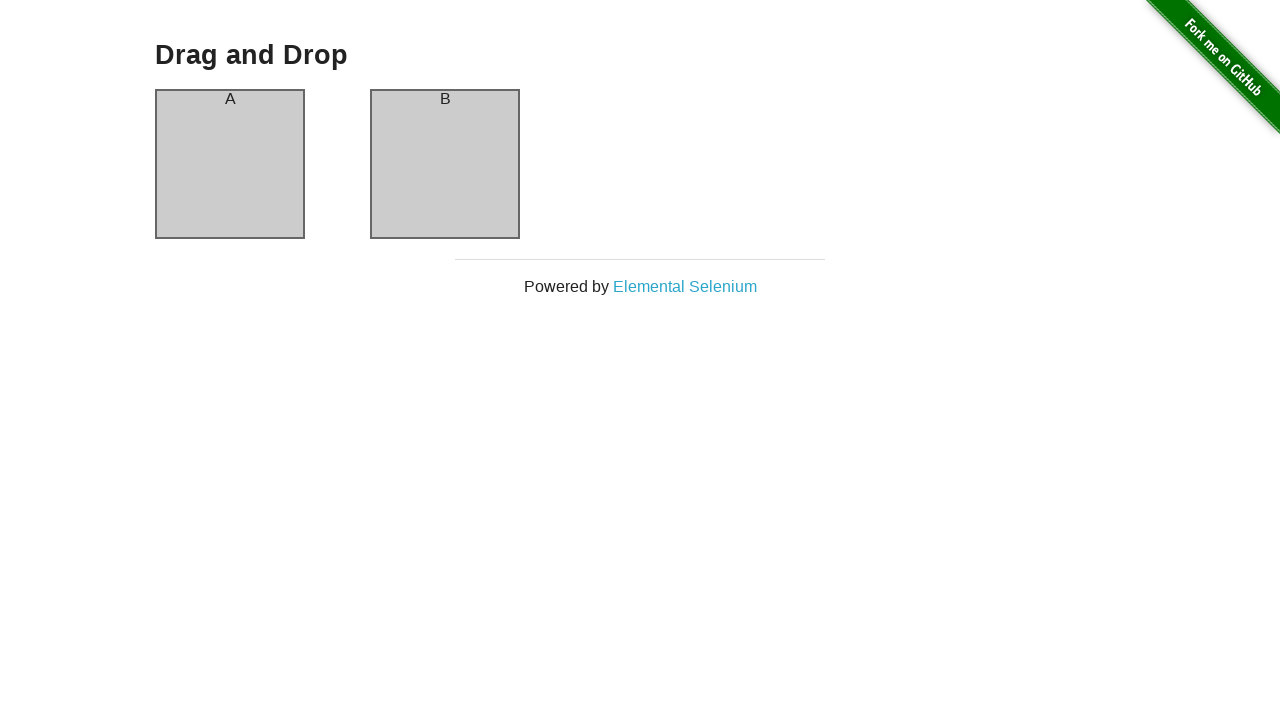

Verified column B header is visible
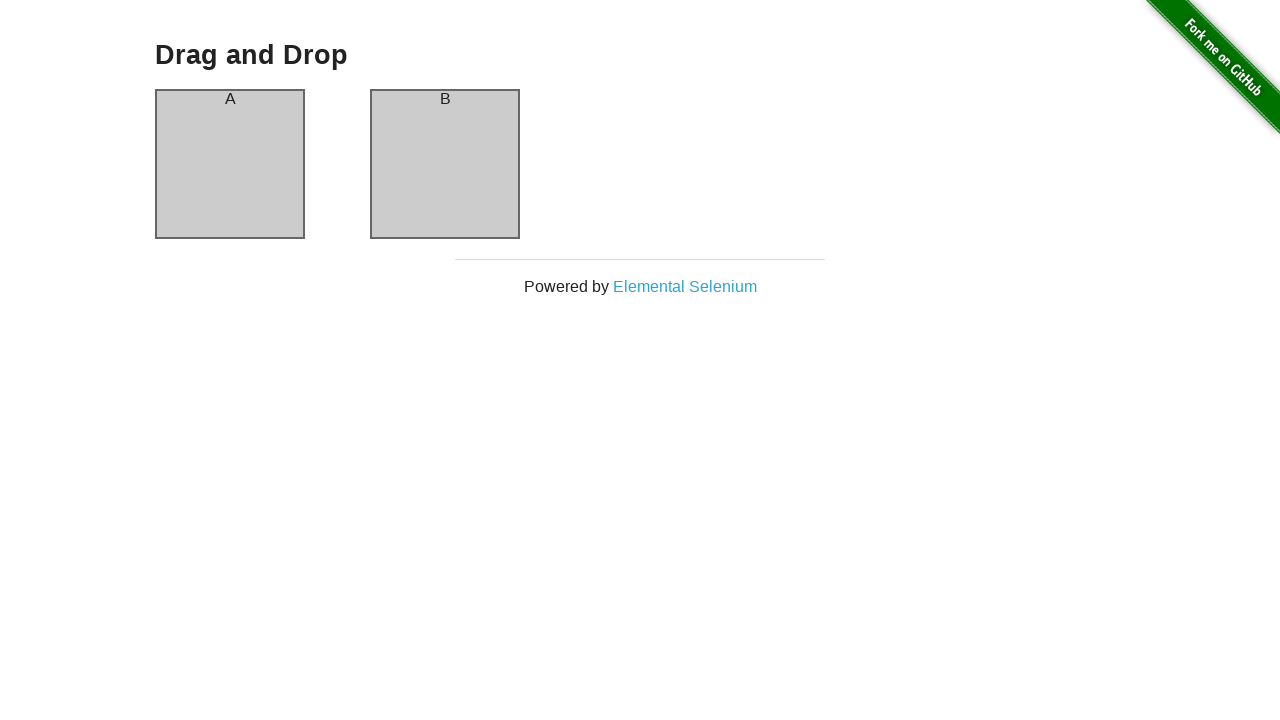

Dragged element A from column A to column B at (445, 164)
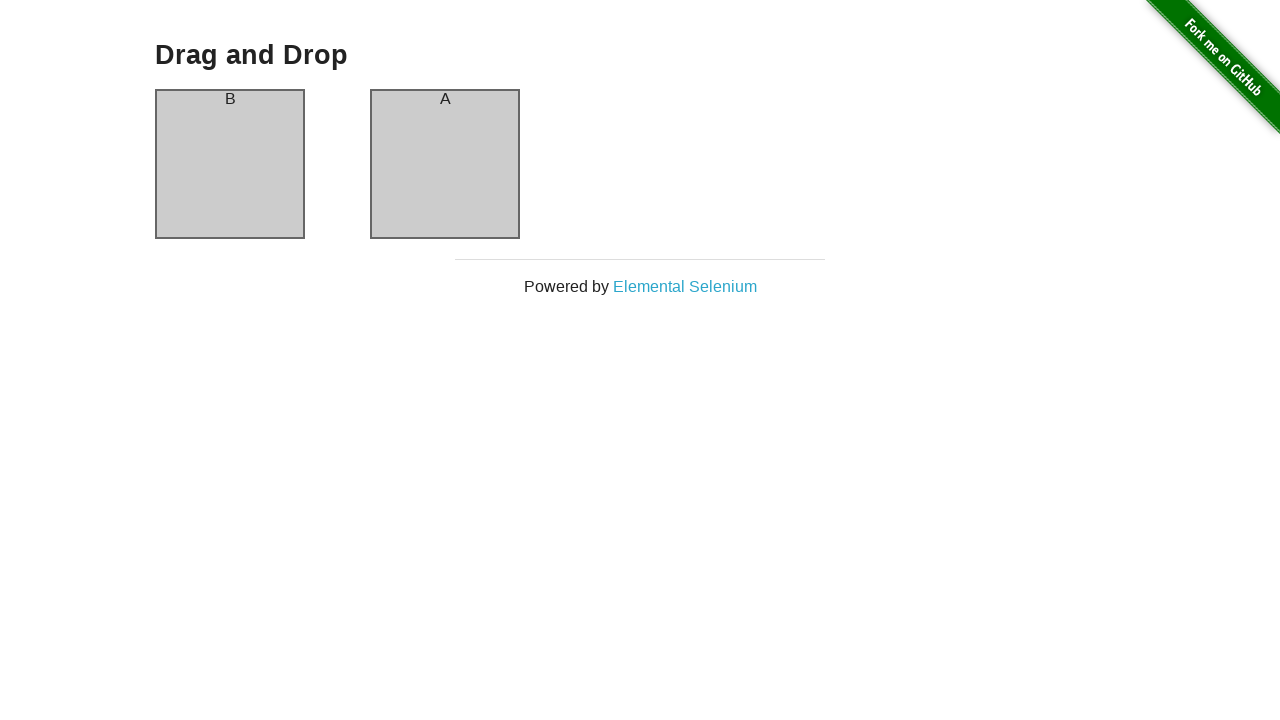

Waited 500ms for drag operation to complete
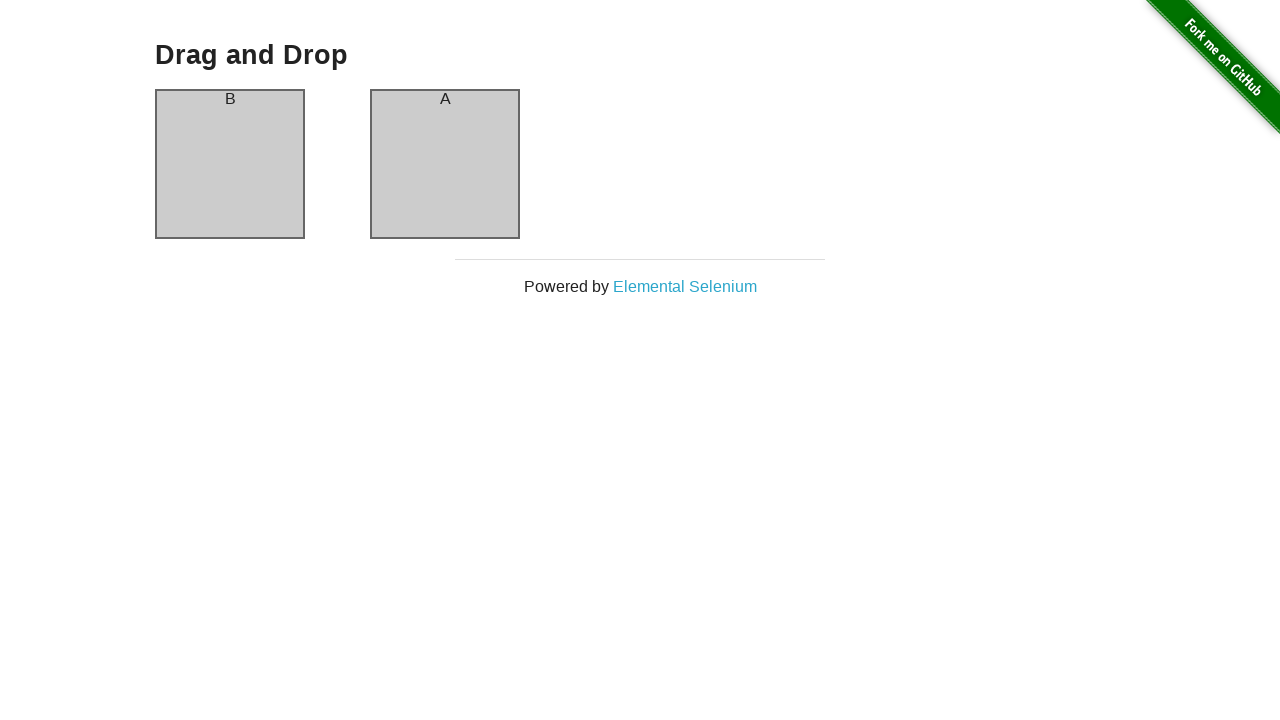

Dragged element back from column B to column A at (230, 164)
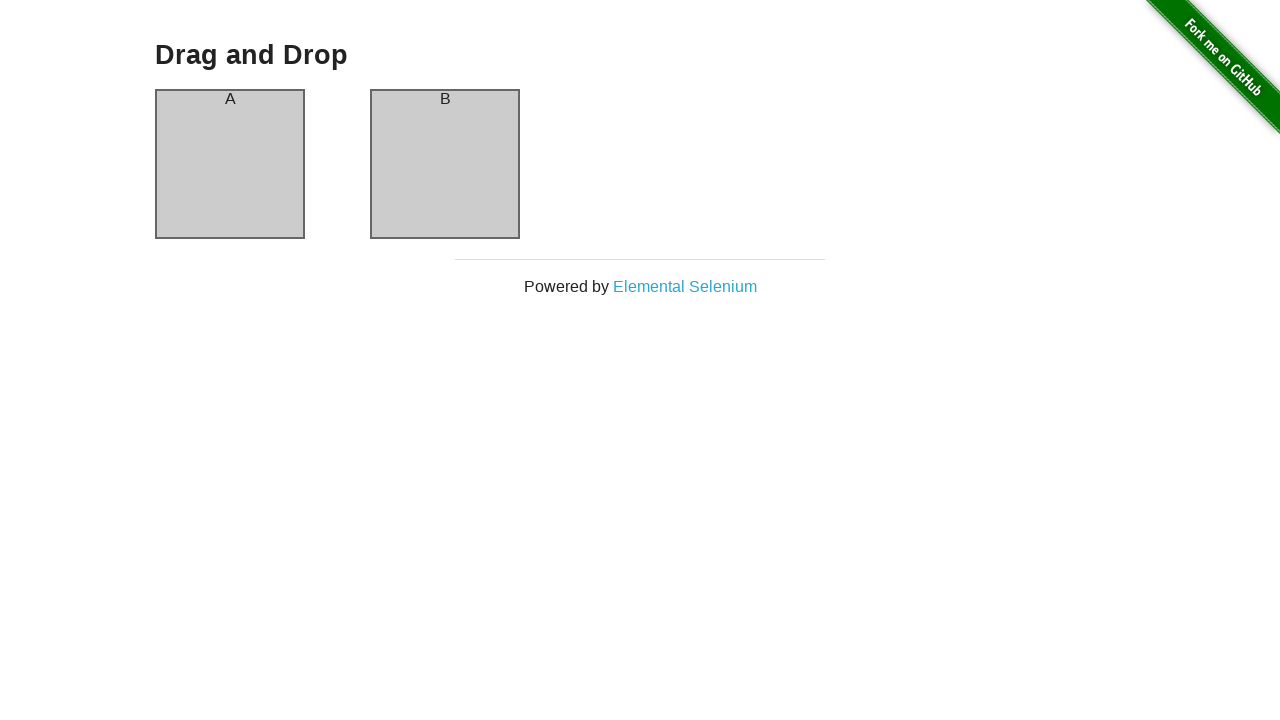

Waited 500ms for drag operation to complete
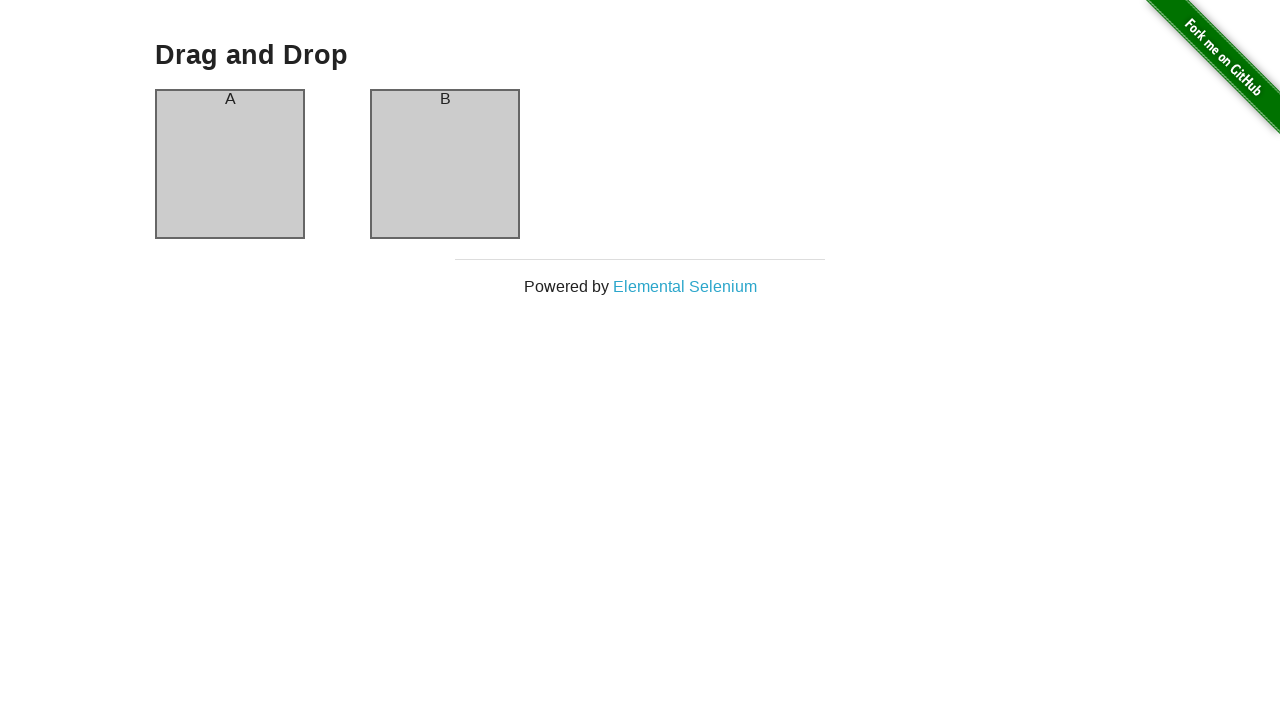

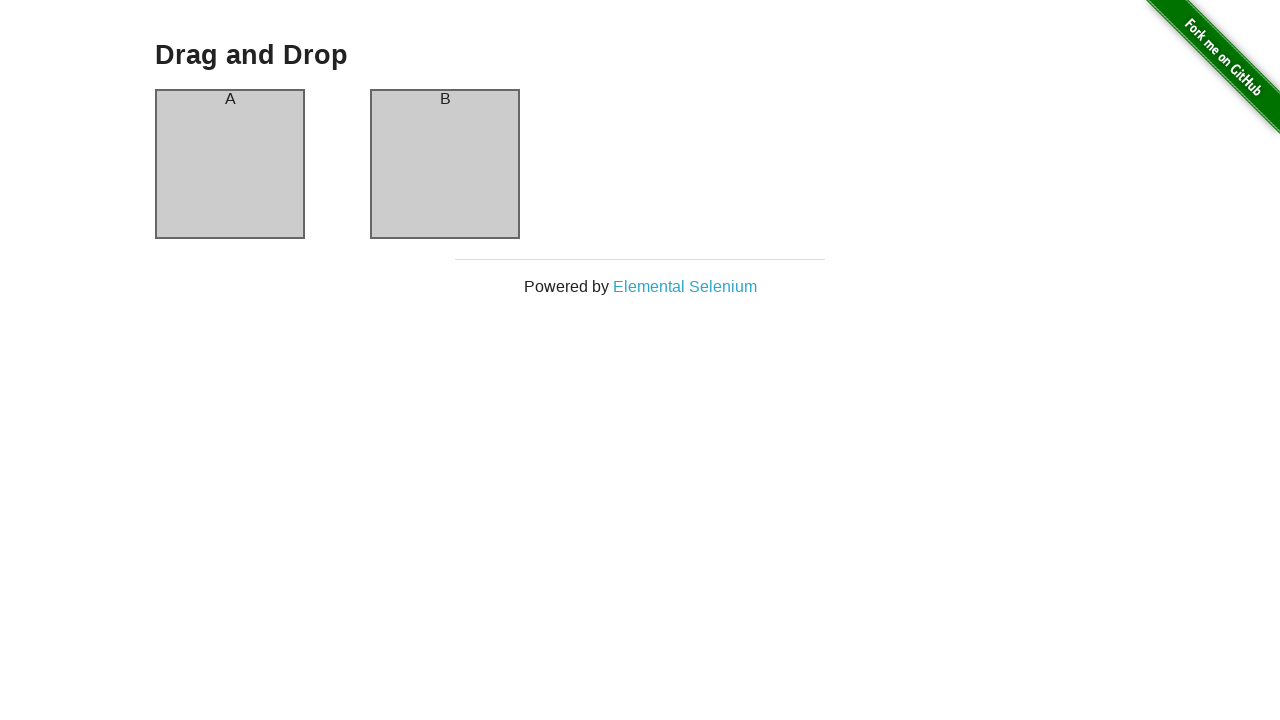